Scrolls through the Tempo Fit homepage, waits for fonts to load, dismisses any popups with Escape key, and scrolls through again to capture the viewport state.

Starting URL: https://tempo.fit

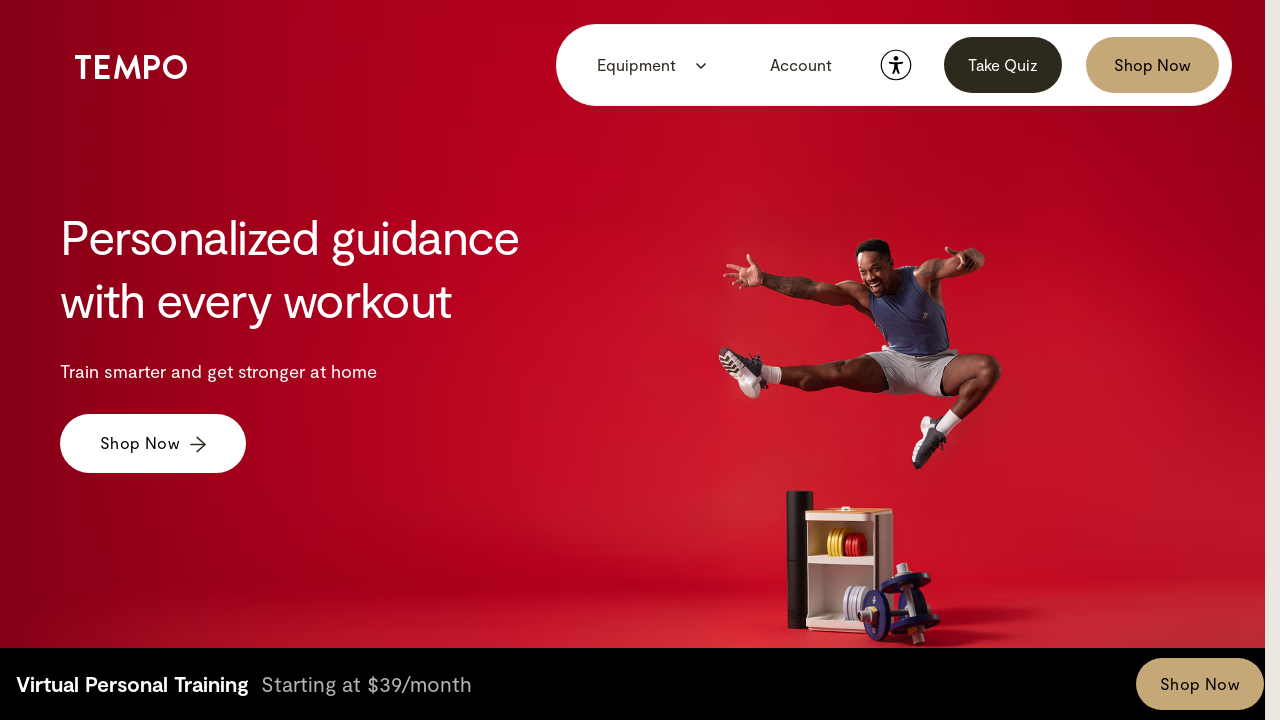

Waited for network to be idle
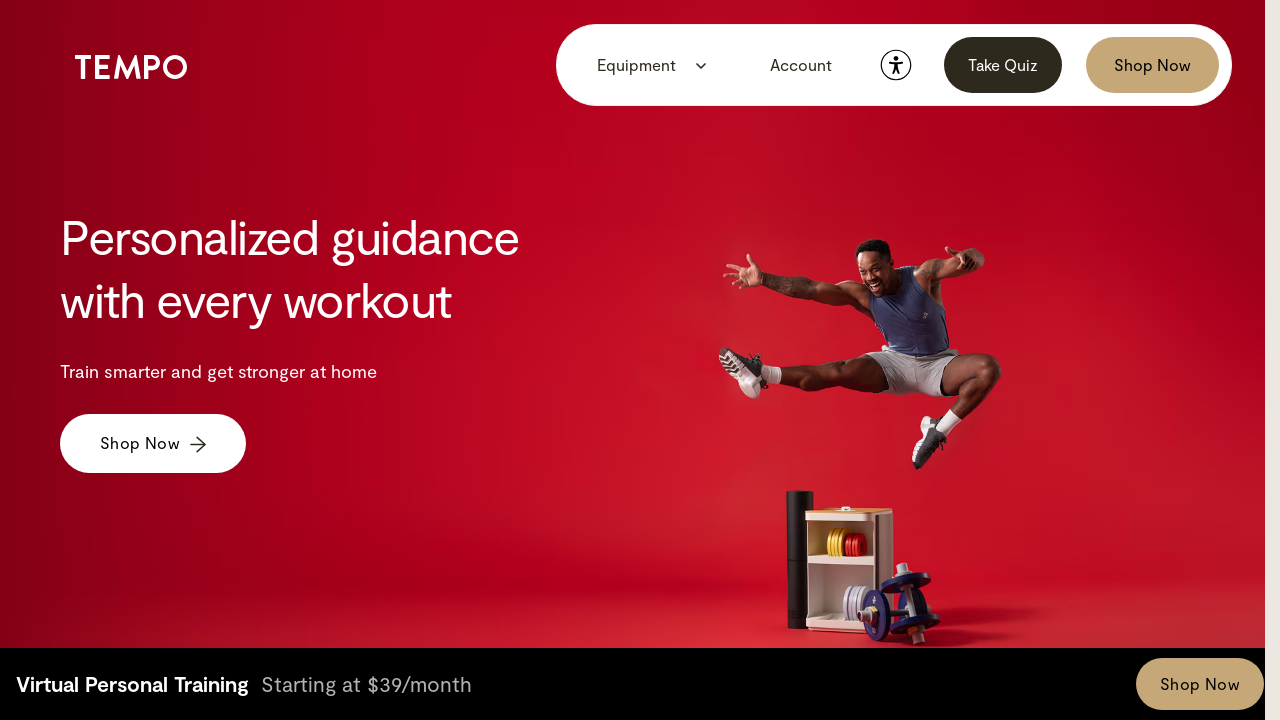

Scrolled through page to trigger lazy loading
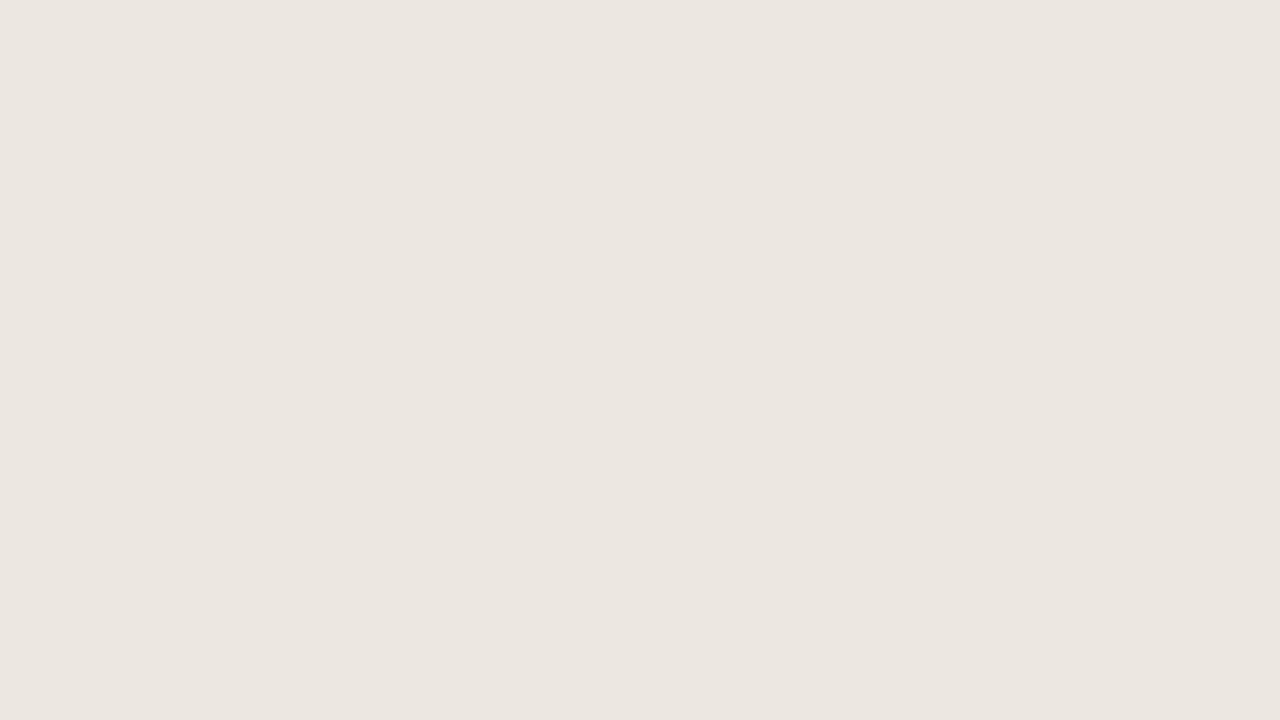

Evaluated fonts ready promise
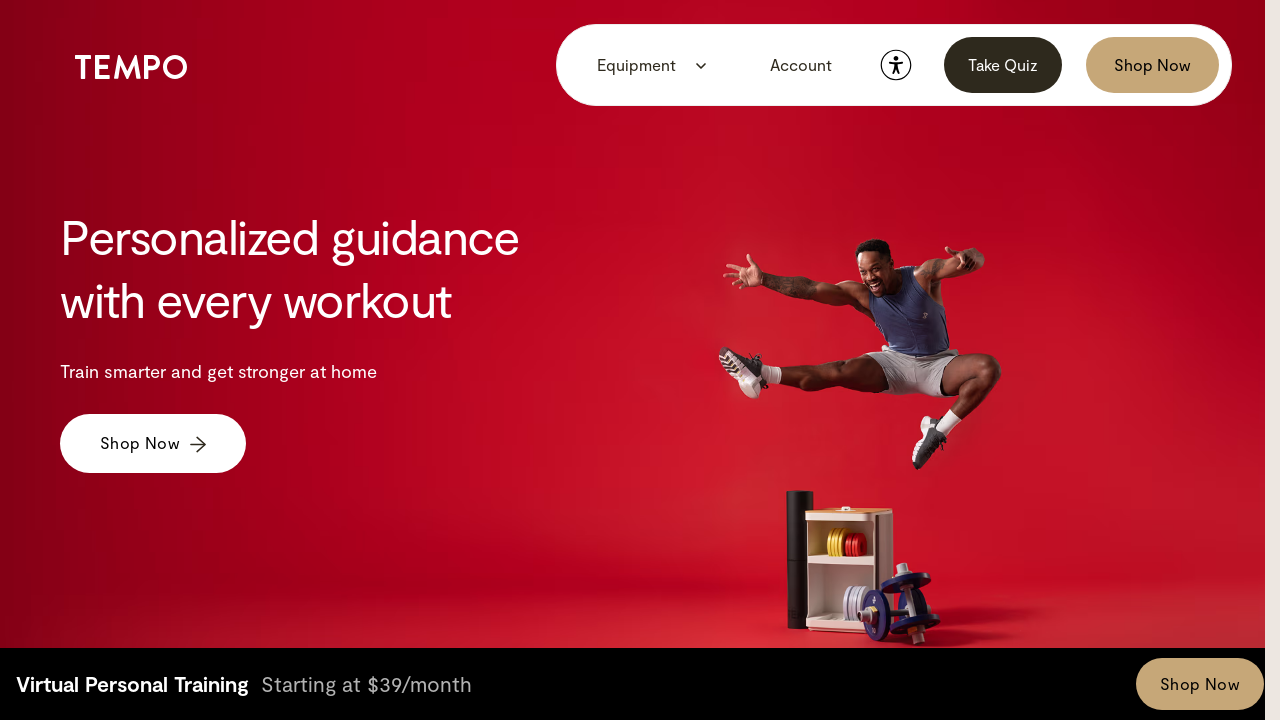

Waited for fonts to be ready
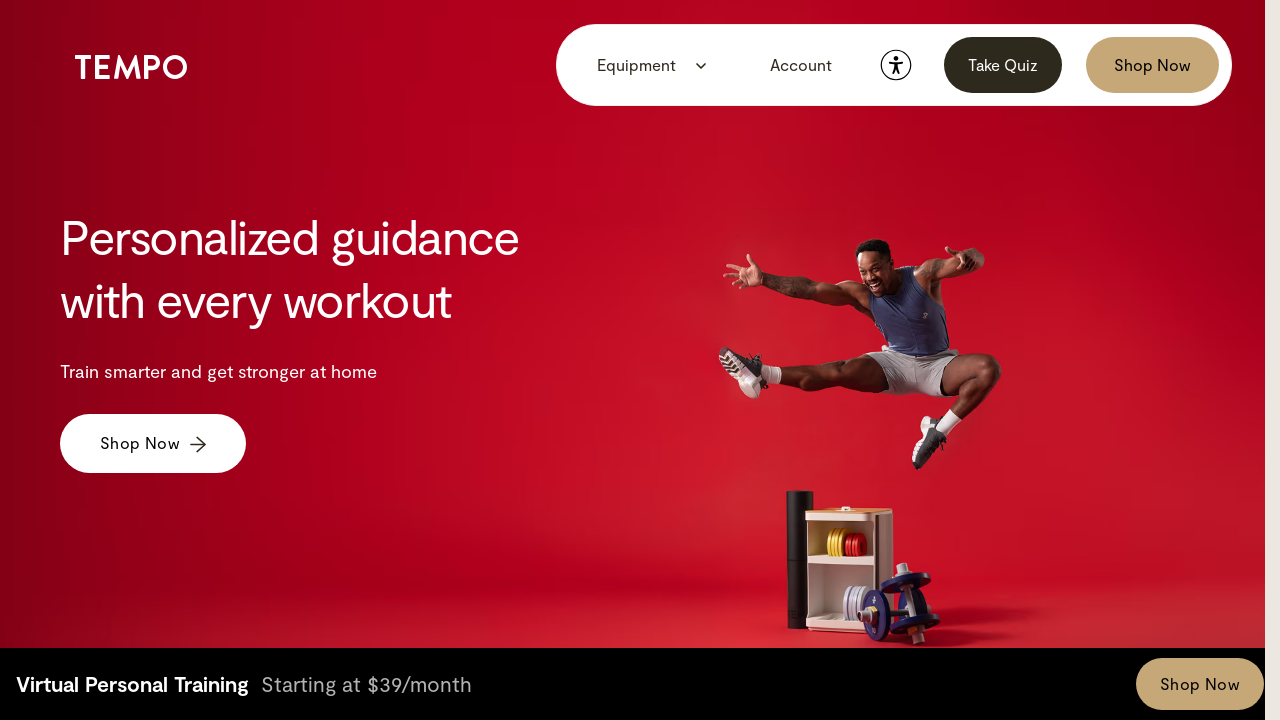

Waited 10 seconds for content to fully load
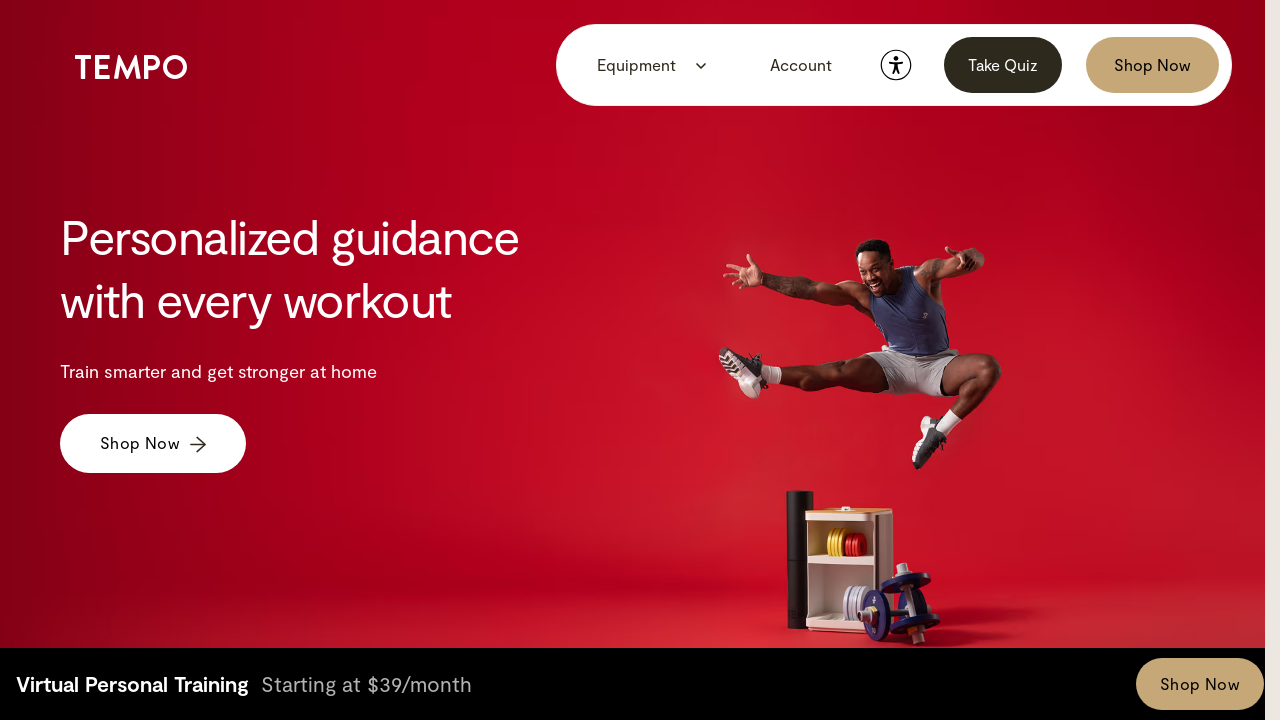

Pressed Escape key (first press) to dismiss popups
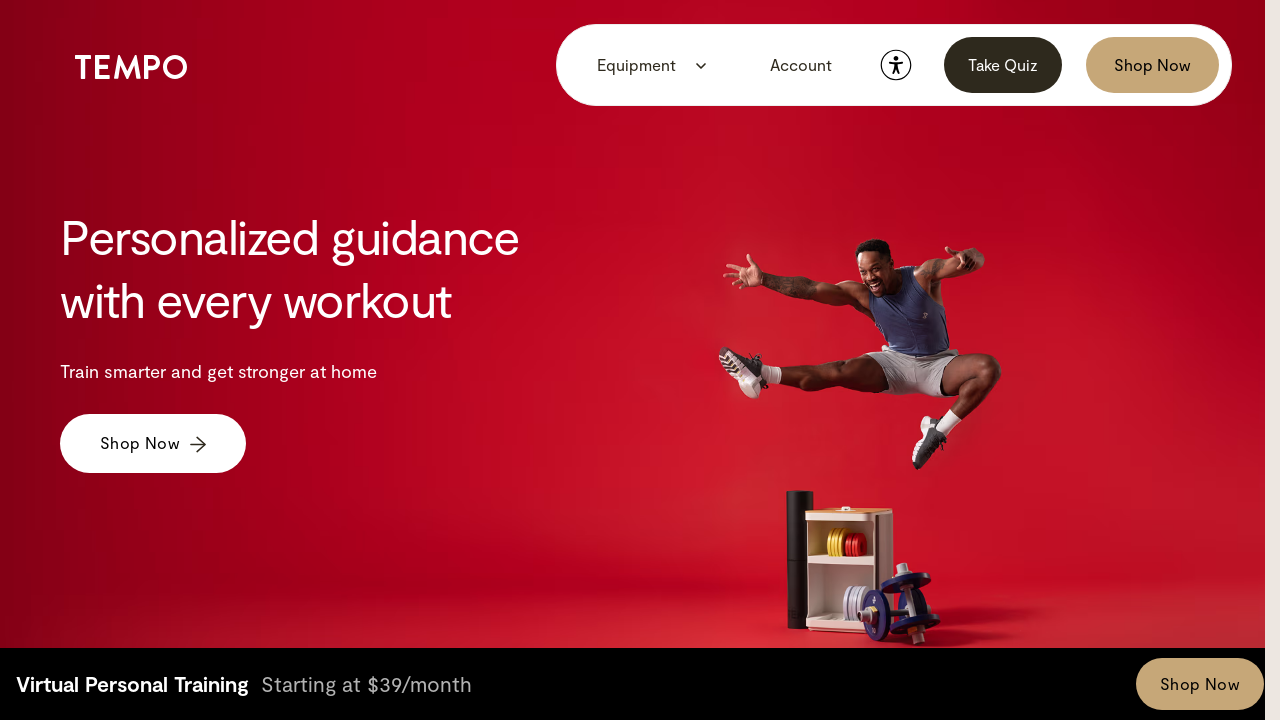

Pressed Escape key (second press) to dismiss popups
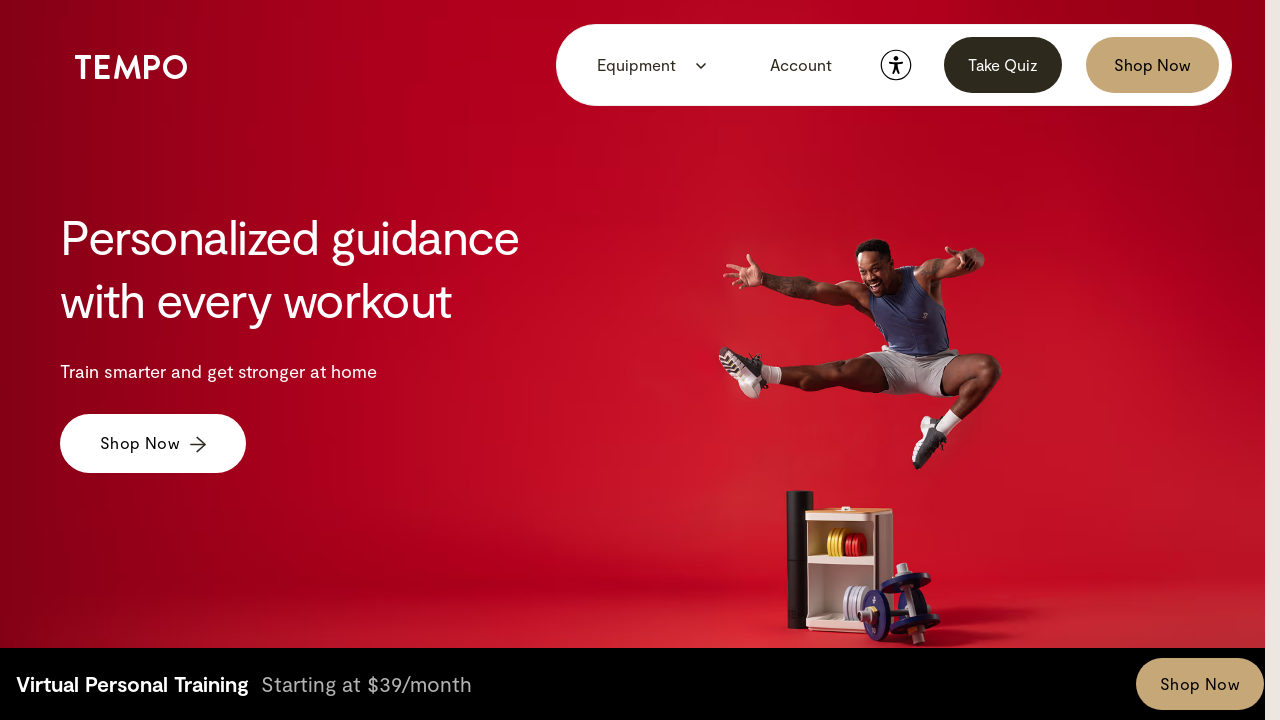

Pressed Escape key (third press) to dismiss popups
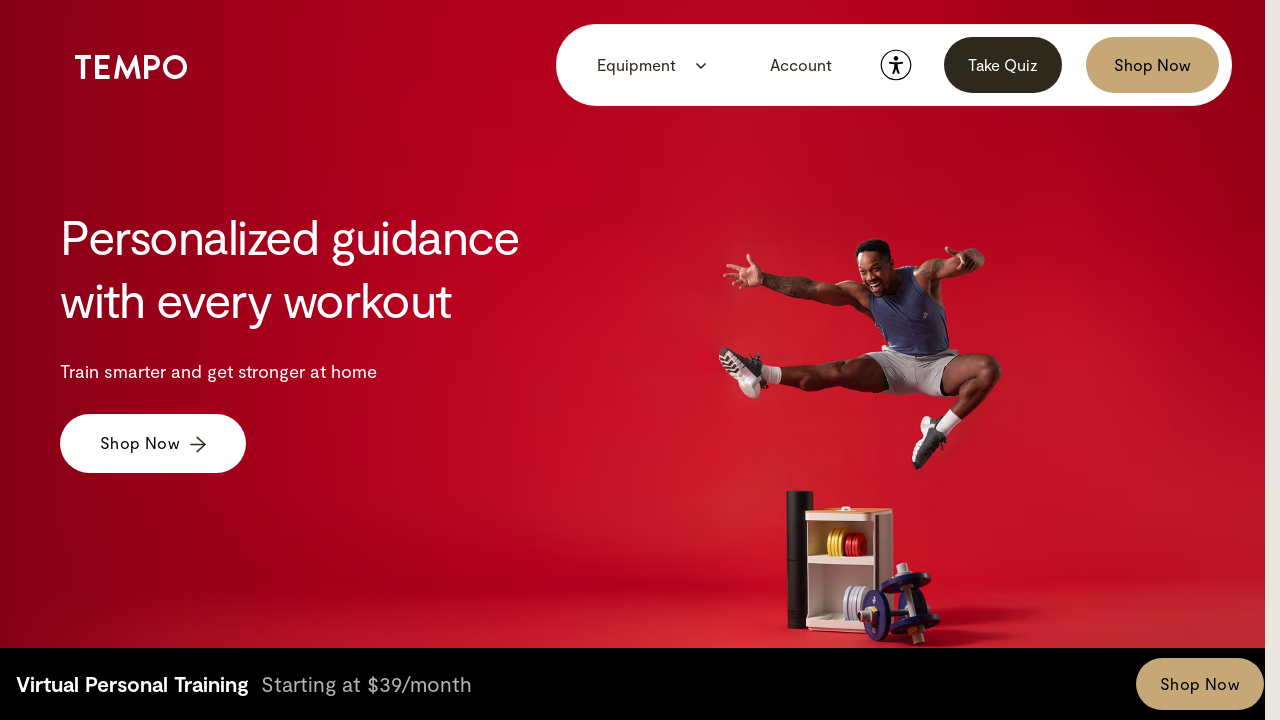

Scrolled through page again to capture viewport state
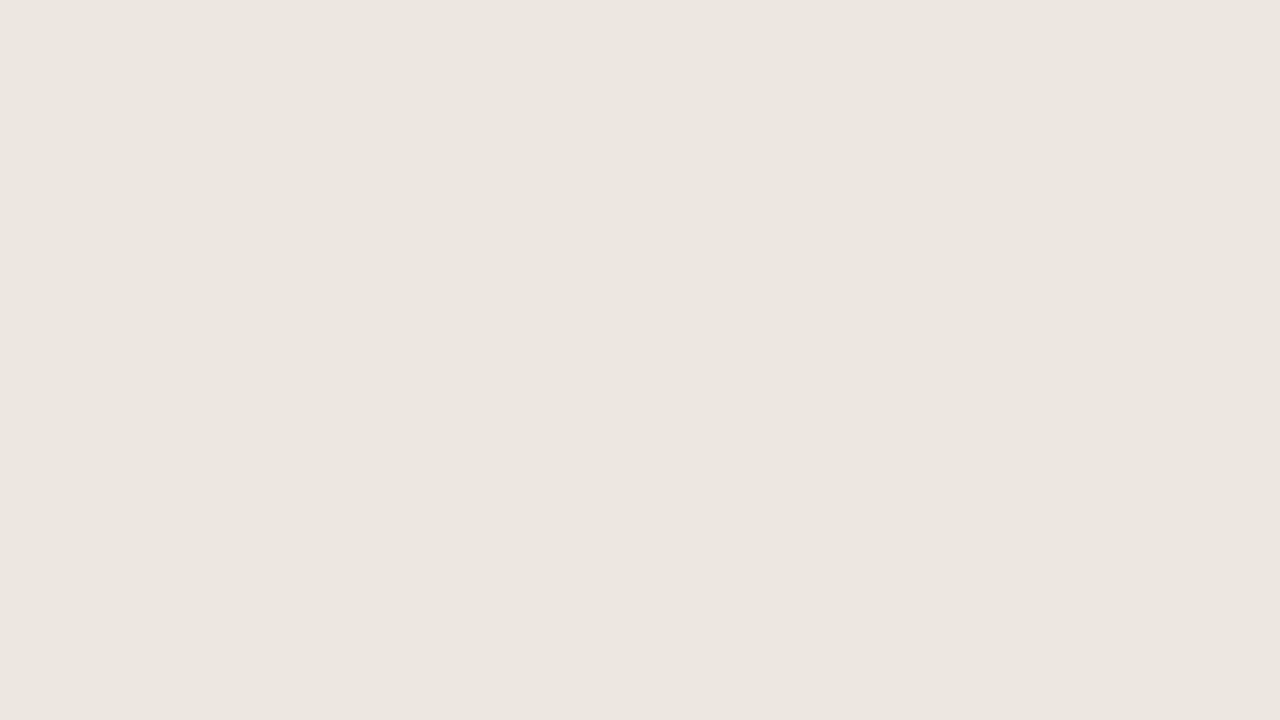

Final wait of 10 seconds for page stability
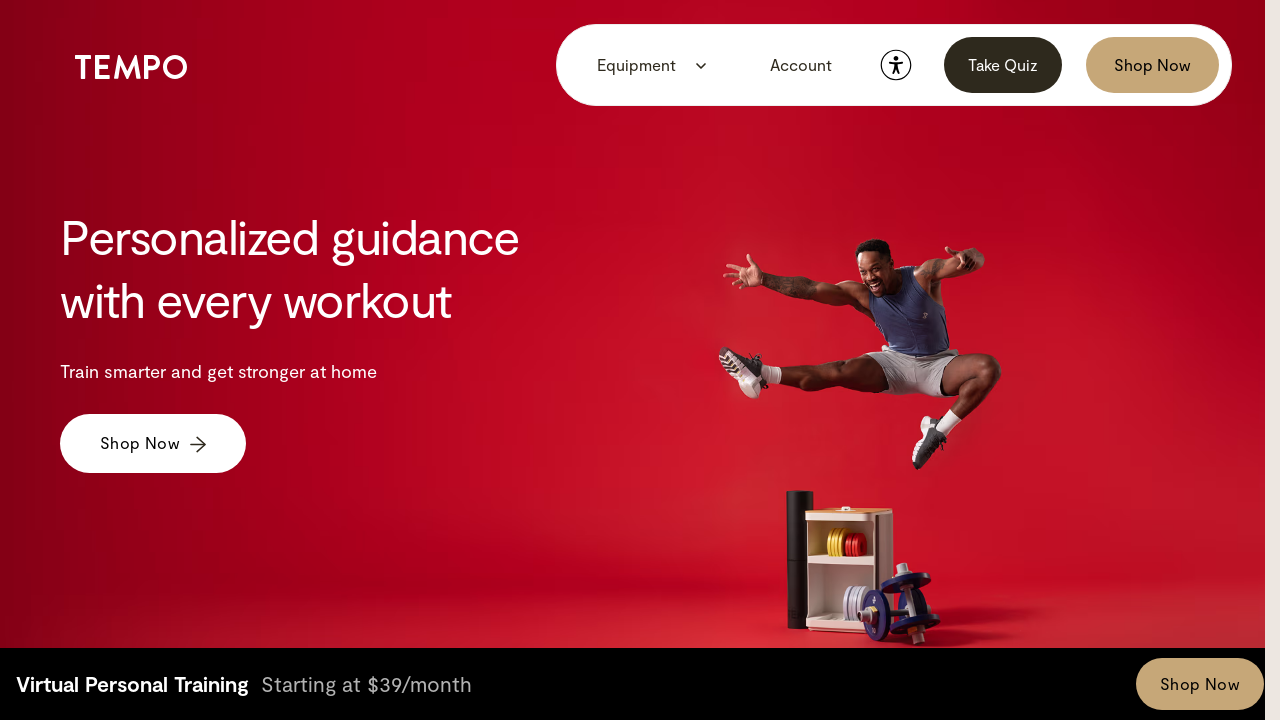

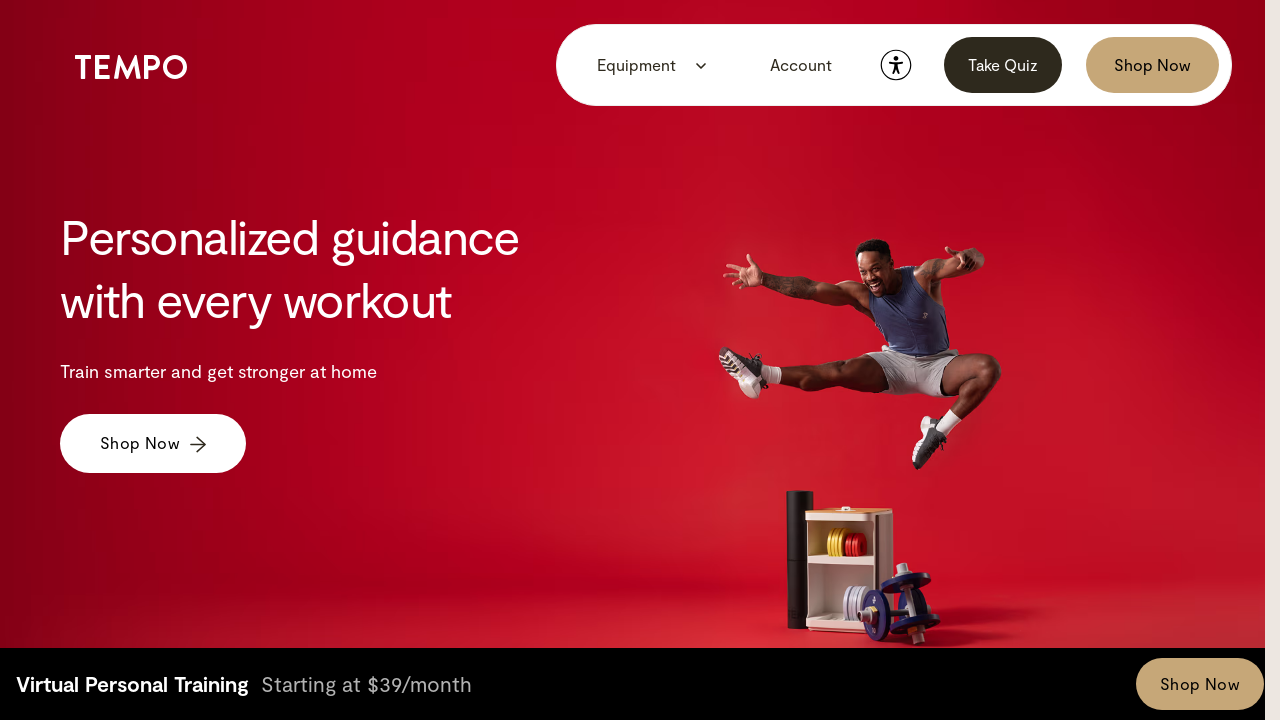